Tests an e-commerce flow by searching for products, adding them to cart, and applying a promo code at checkout

Starting URL: https://rahulshettyacademy.com/seleniumPractise/#/

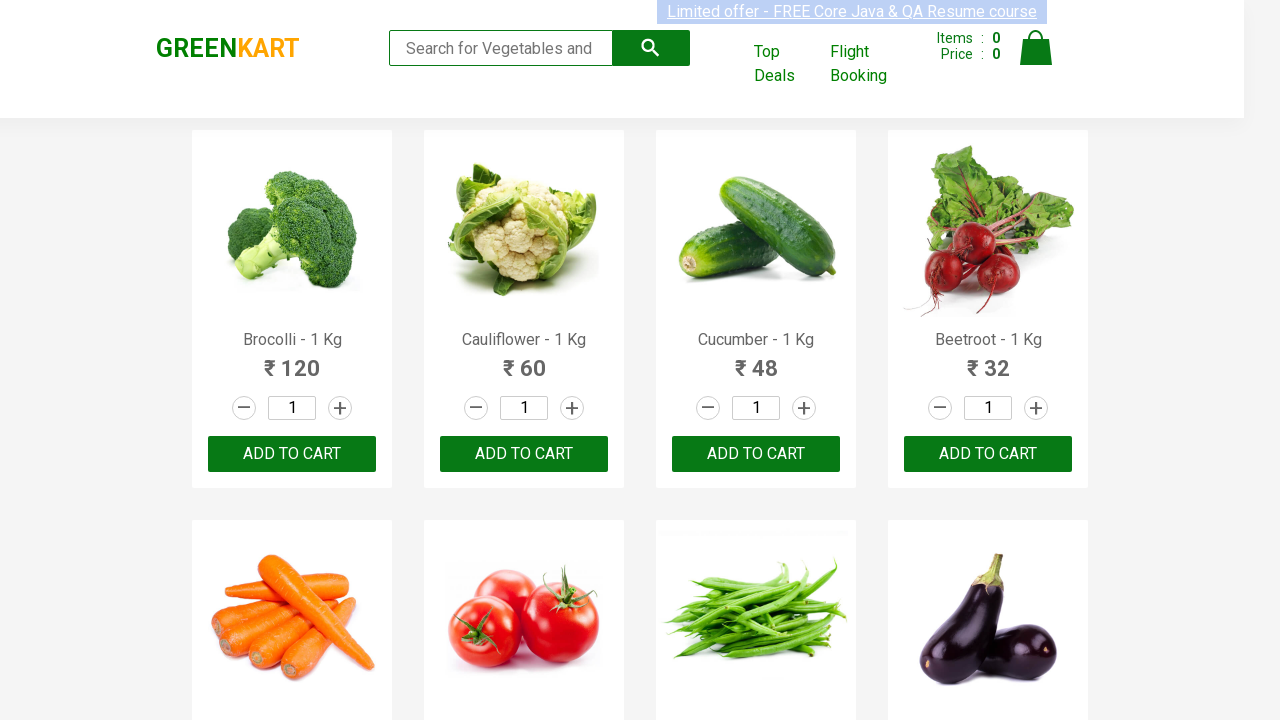

Filled search field with 'ber' to find products on //input[@class='search-keyword']
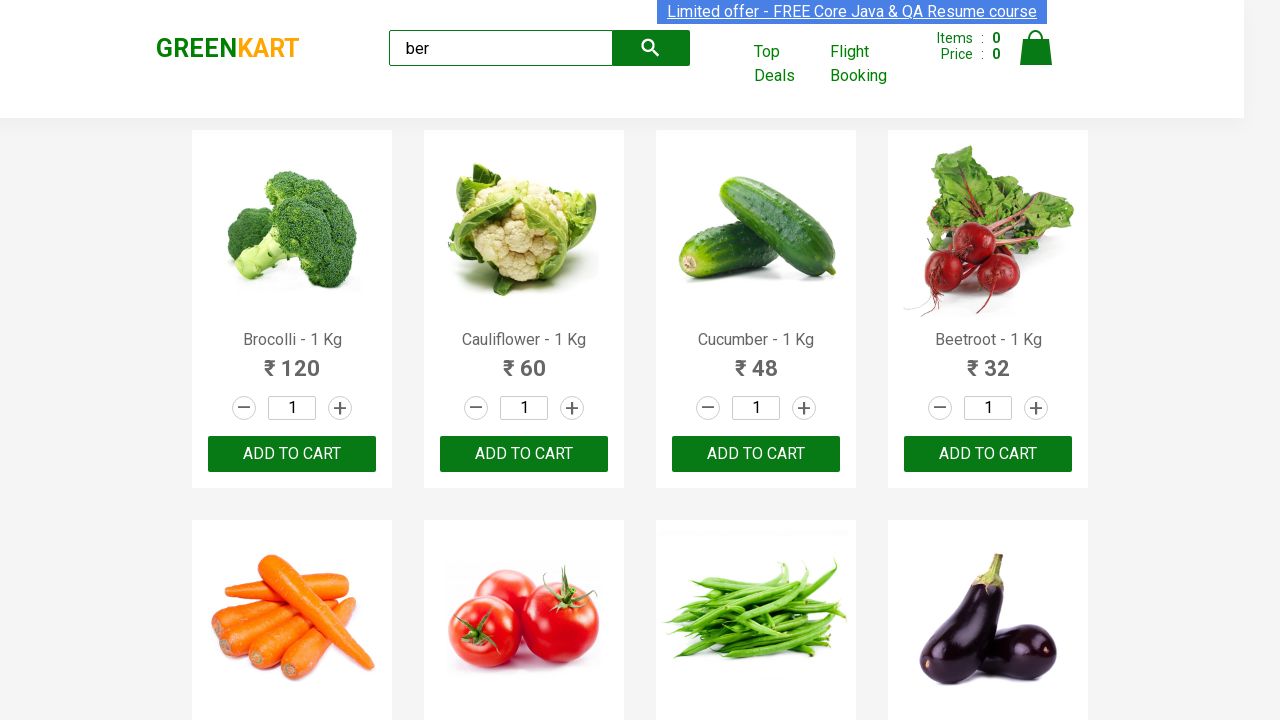

Product action buttons became visible
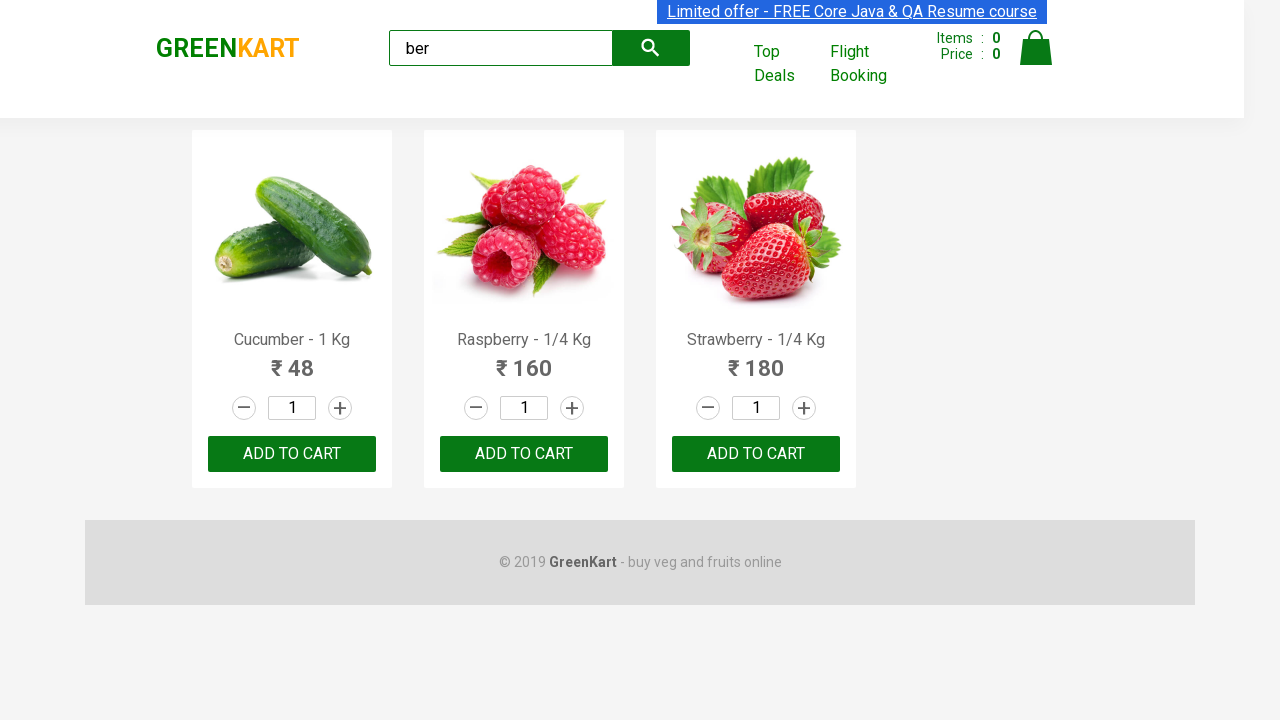

Clicked 'Add to Cart' button for a product at (292, 454) on xpath=//div[@class='product-action']/button >> nth=0
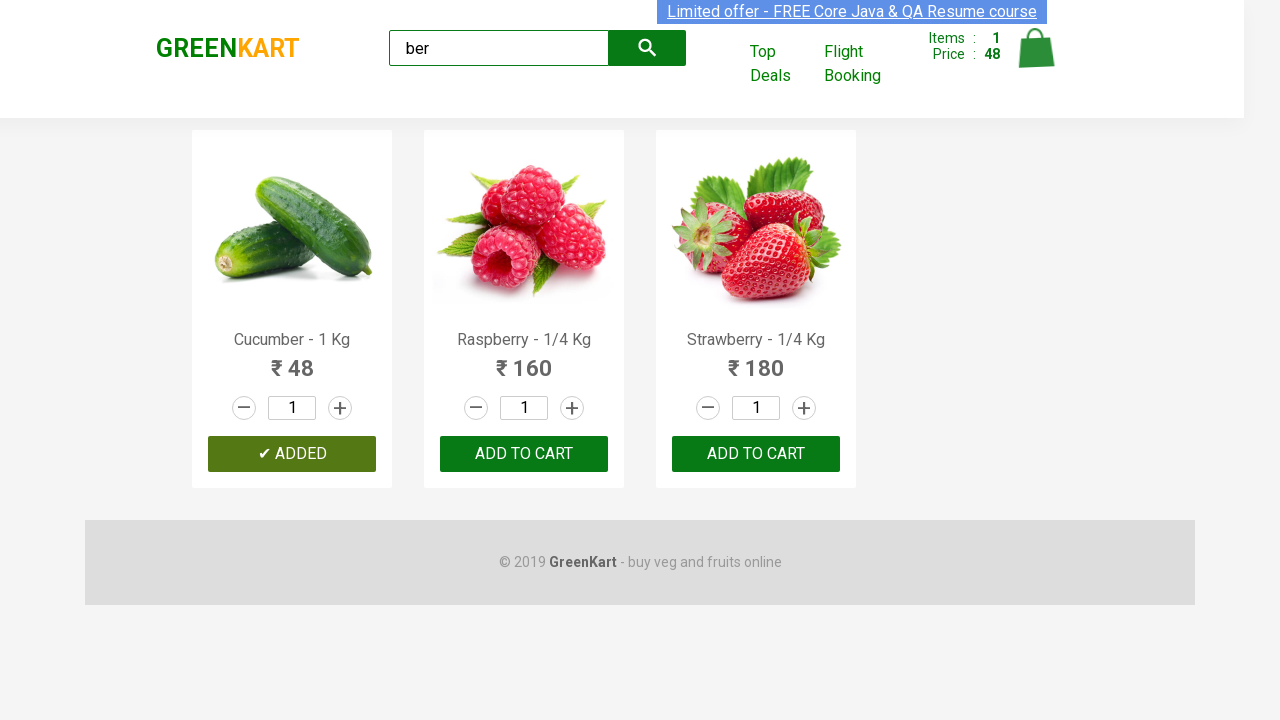

Clicked 'Add to Cart' button for a product at (524, 454) on xpath=//div[@class='product-action']/button >> nth=1
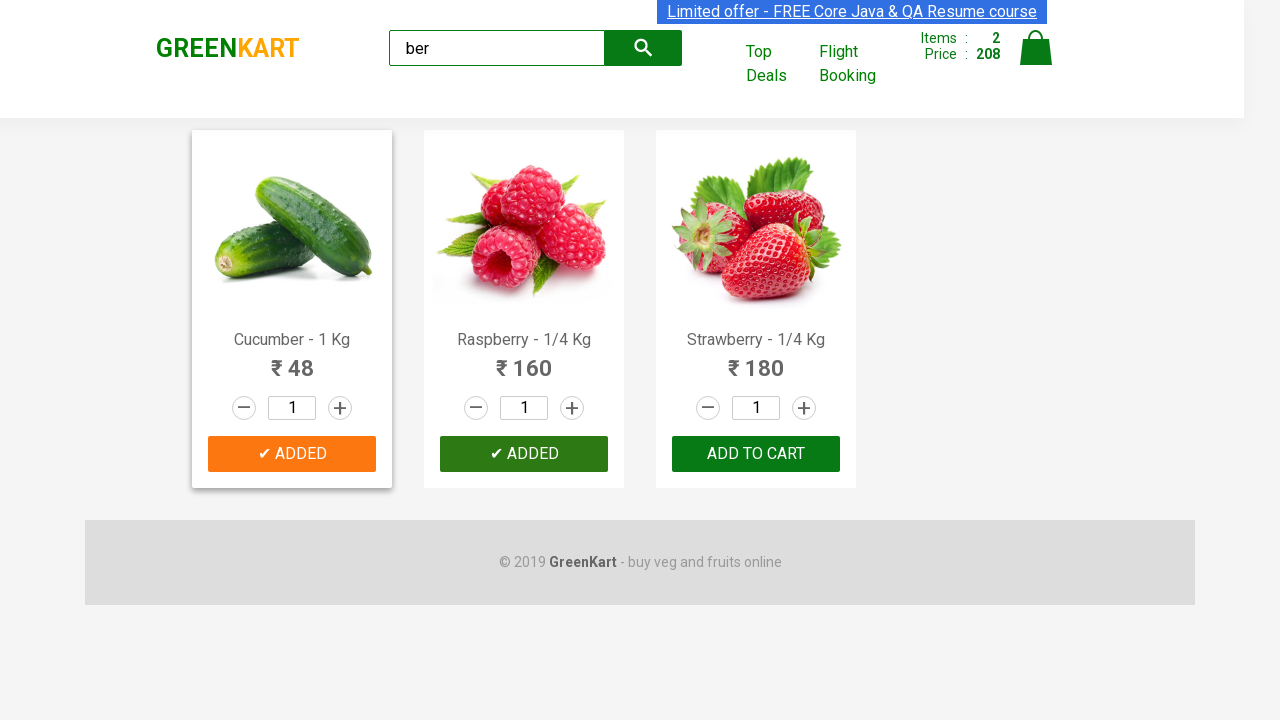

Clicked 'Add to Cart' button for a product at (756, 454) on xpath=//div[@class='product-action']/button >> nth=2
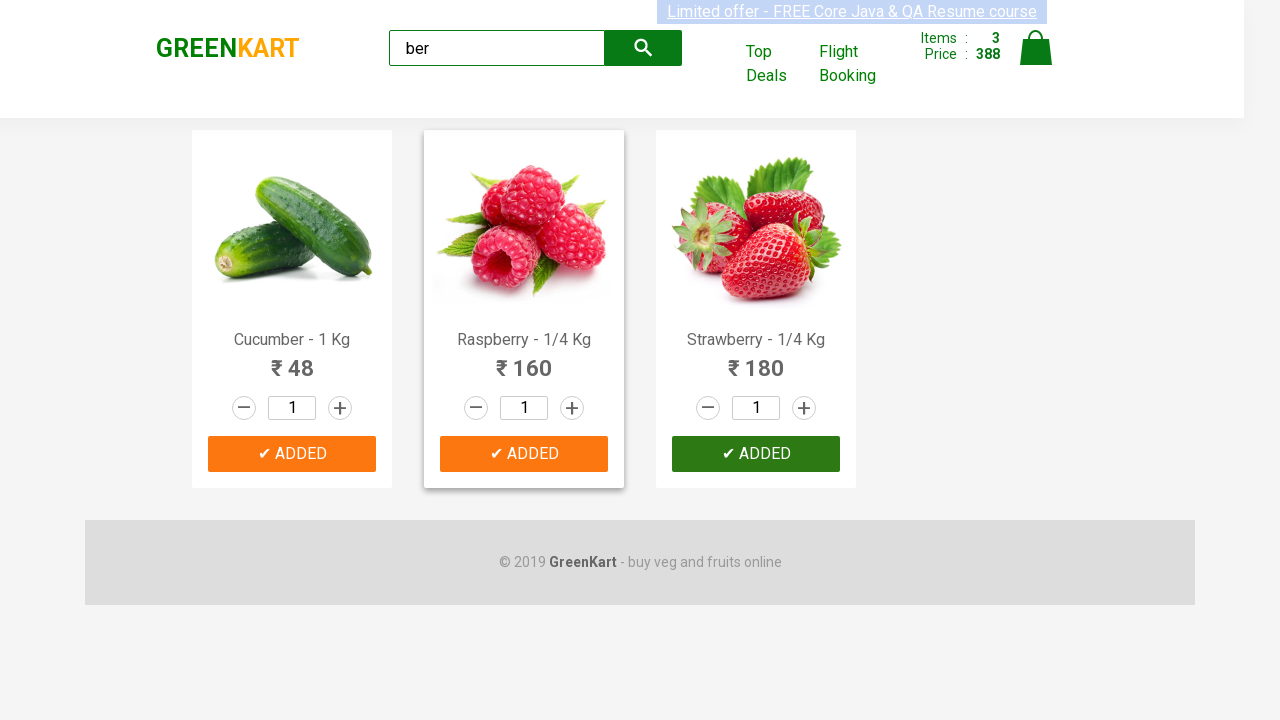

Clicked on cart icon to view cart at (1036, 59) on xpath=//a[@class='cart-icon']
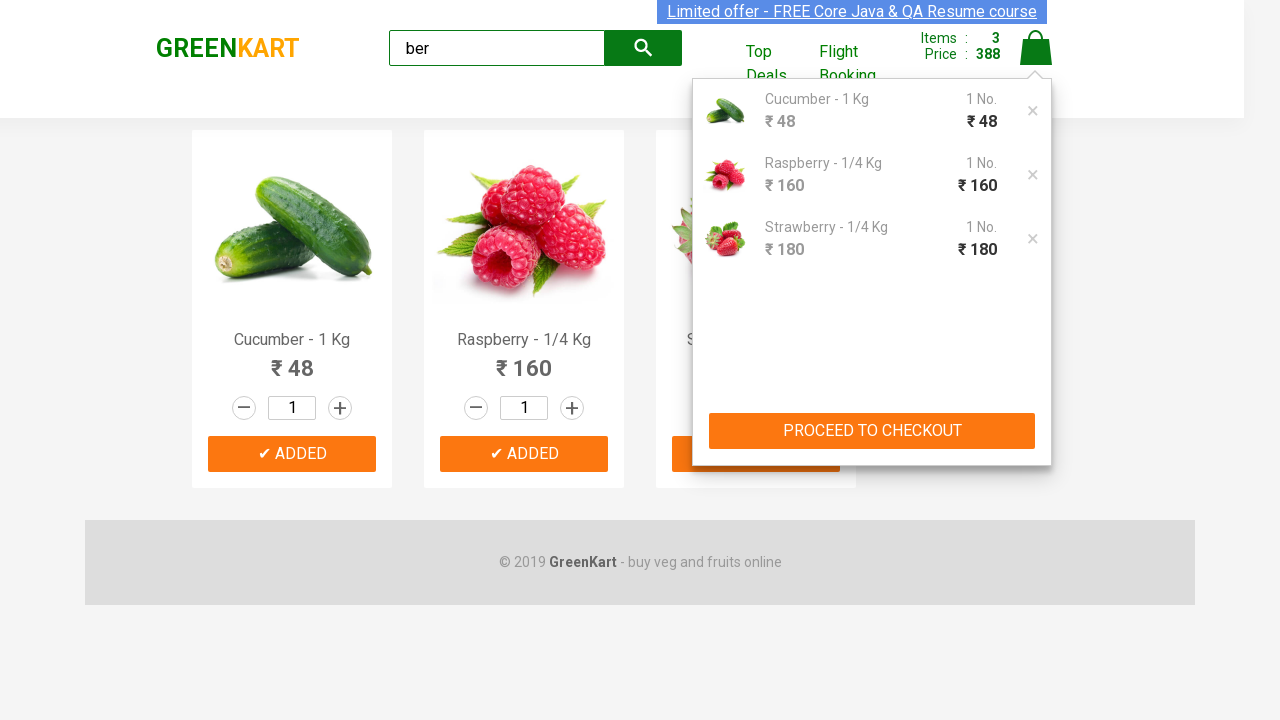

Clicked checkout button to proceed to checkout at (872, 431) on xpath=//*[@id='root']/div/header/div/div[3]/div[2]/div[2]/button
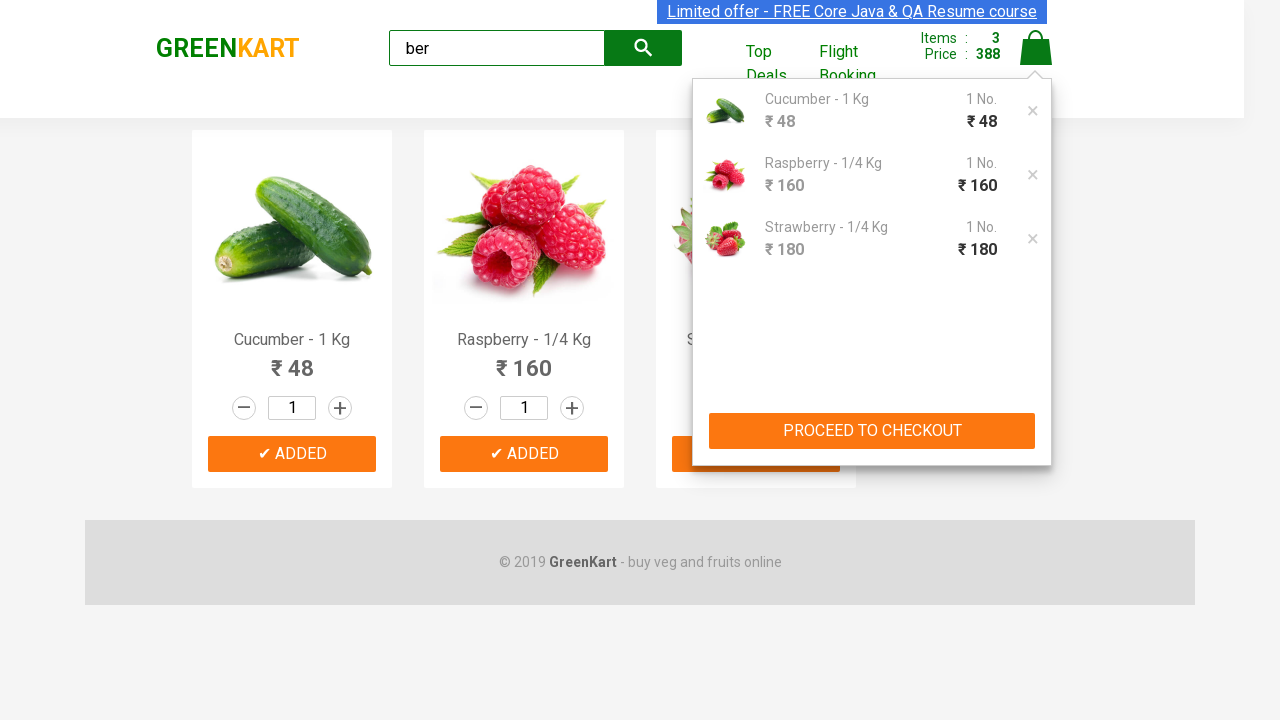

Entered promo code 'rahulshettyacademy' on .promoCode
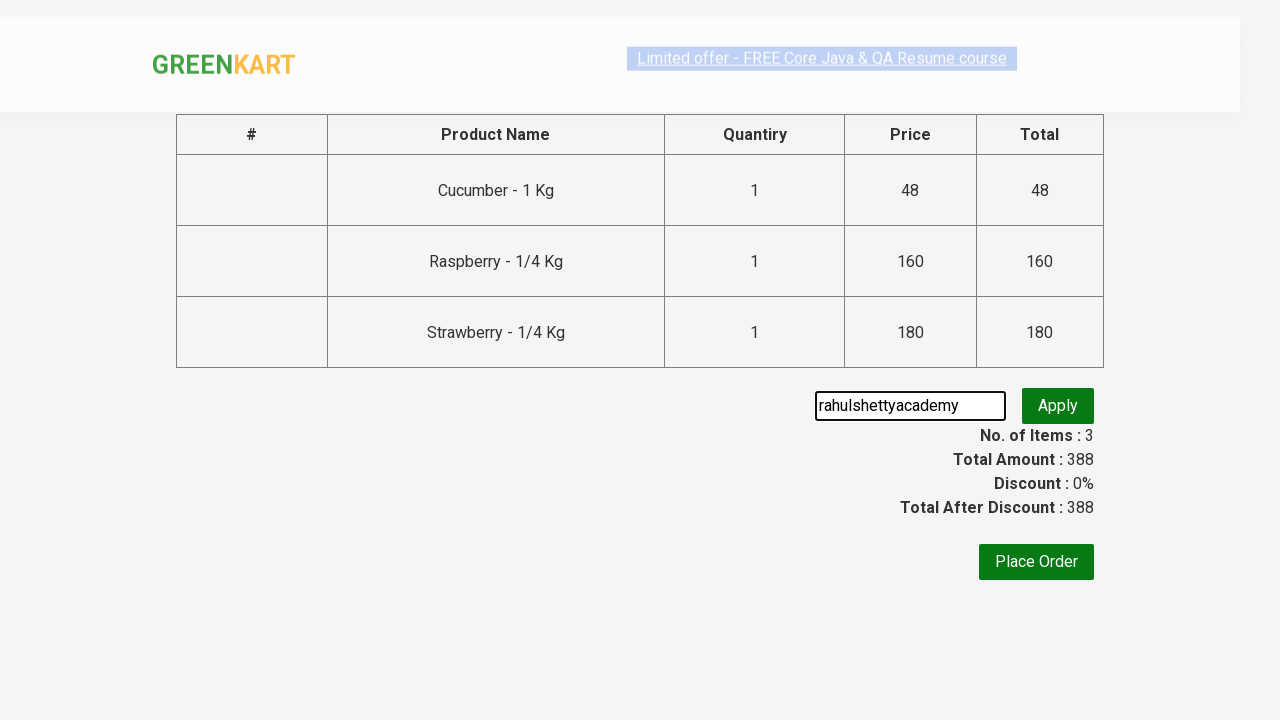

Clicked button to apply promo code at (1058, 406) on .promoBtn
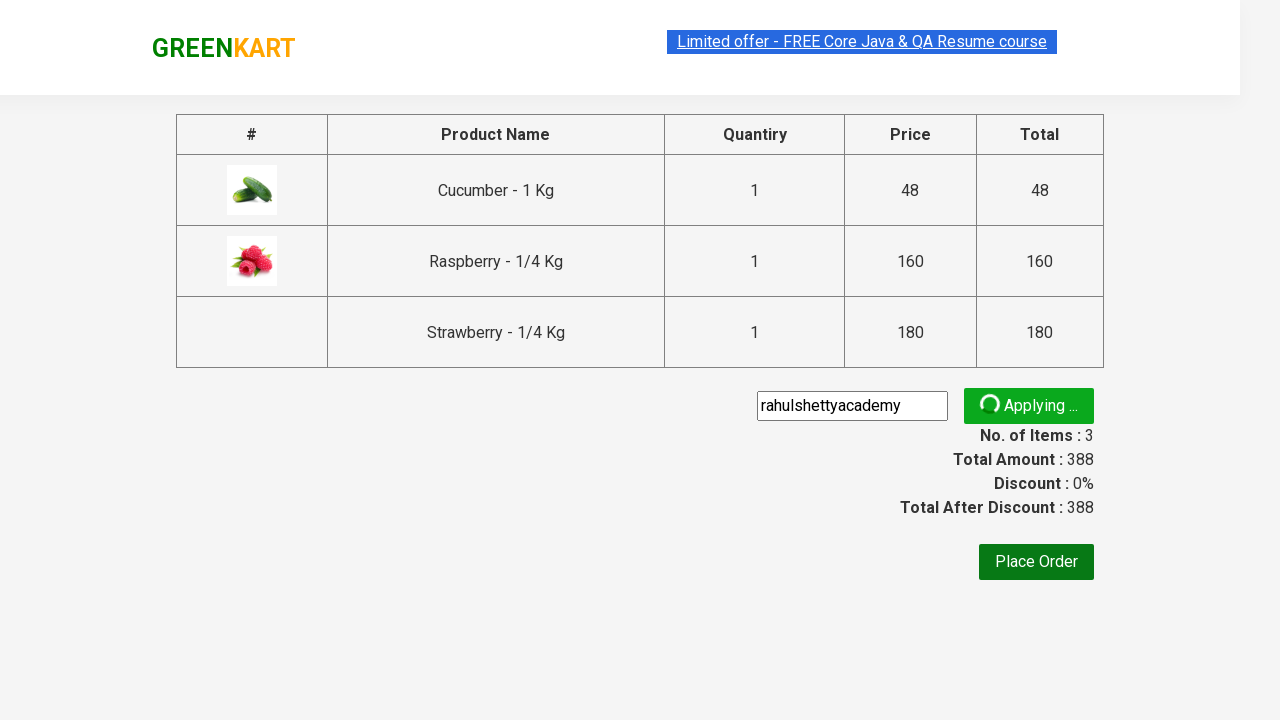

Promo code information appeared on the page
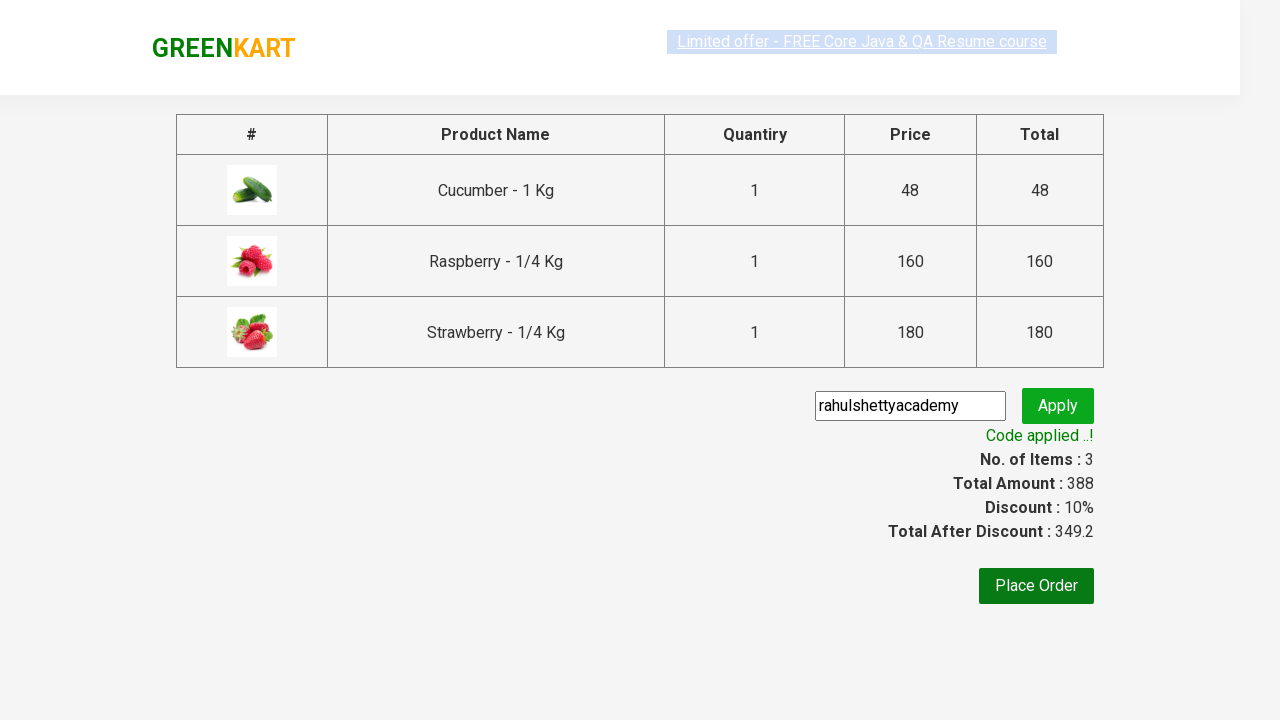

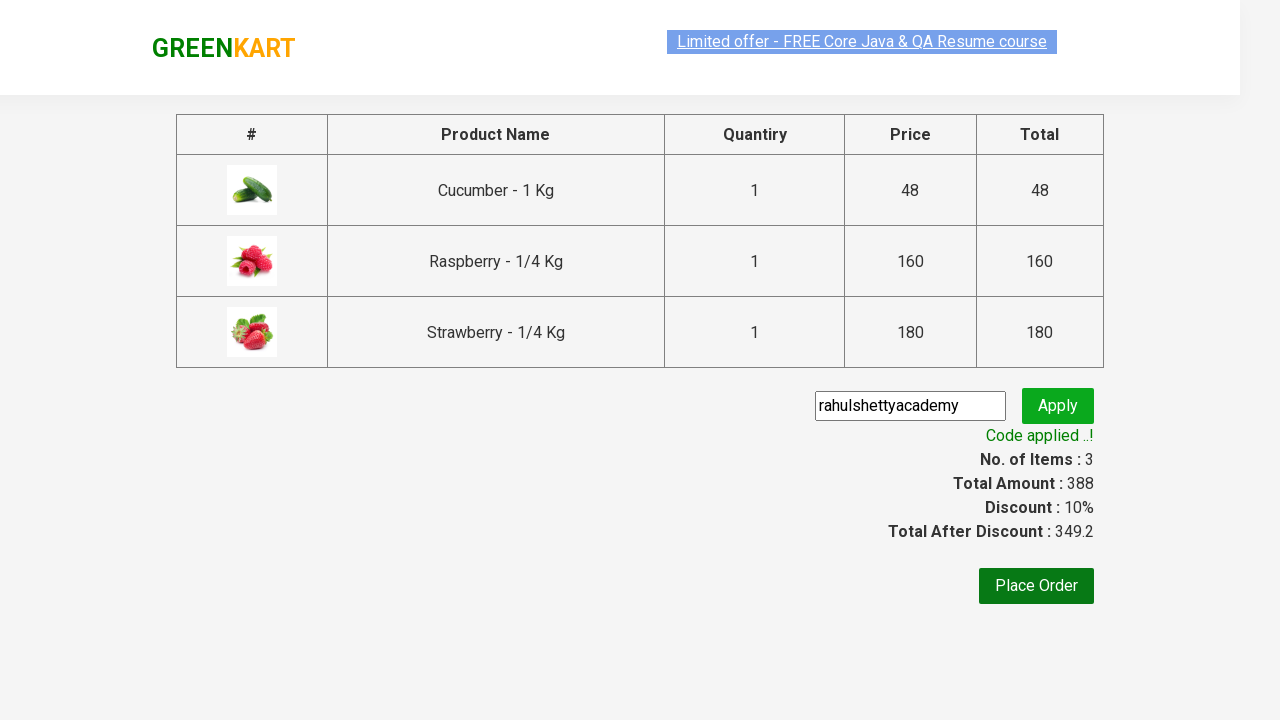